Tests JavaScript scrolling functionality by scrolling the page until the footer element is visible

Starting URL: http://www.leecottrell.com

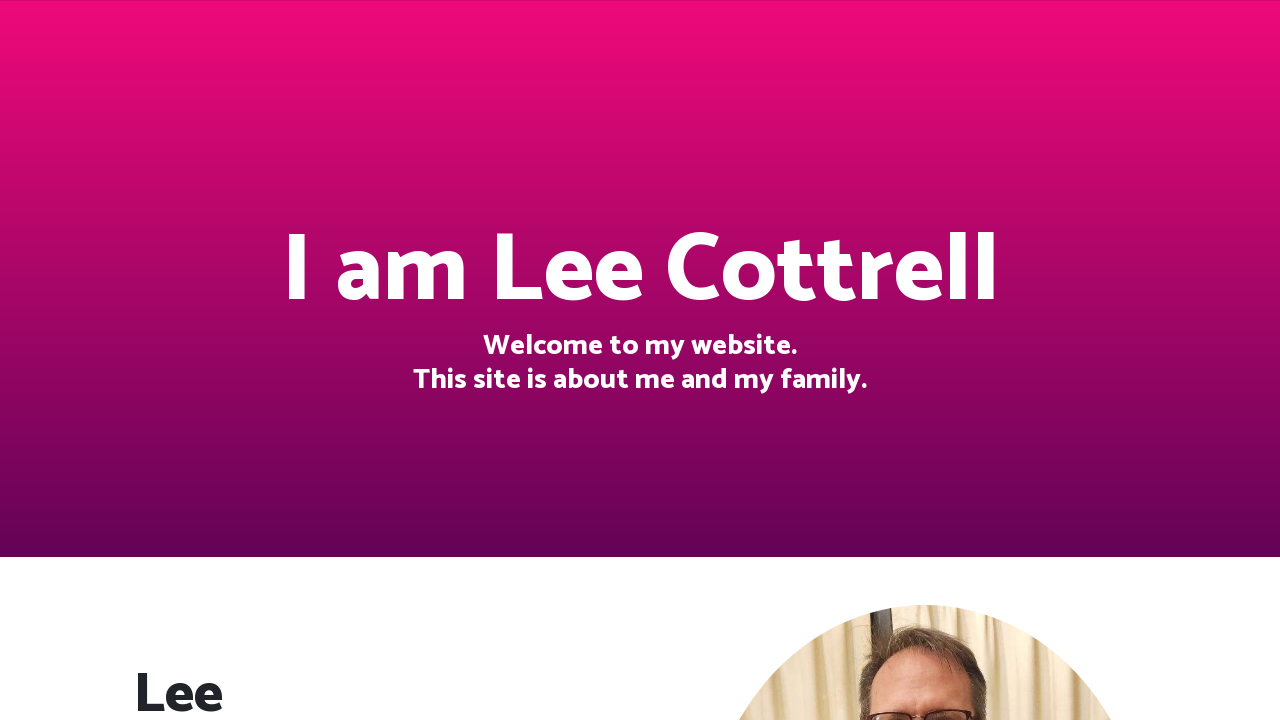

Located footer element
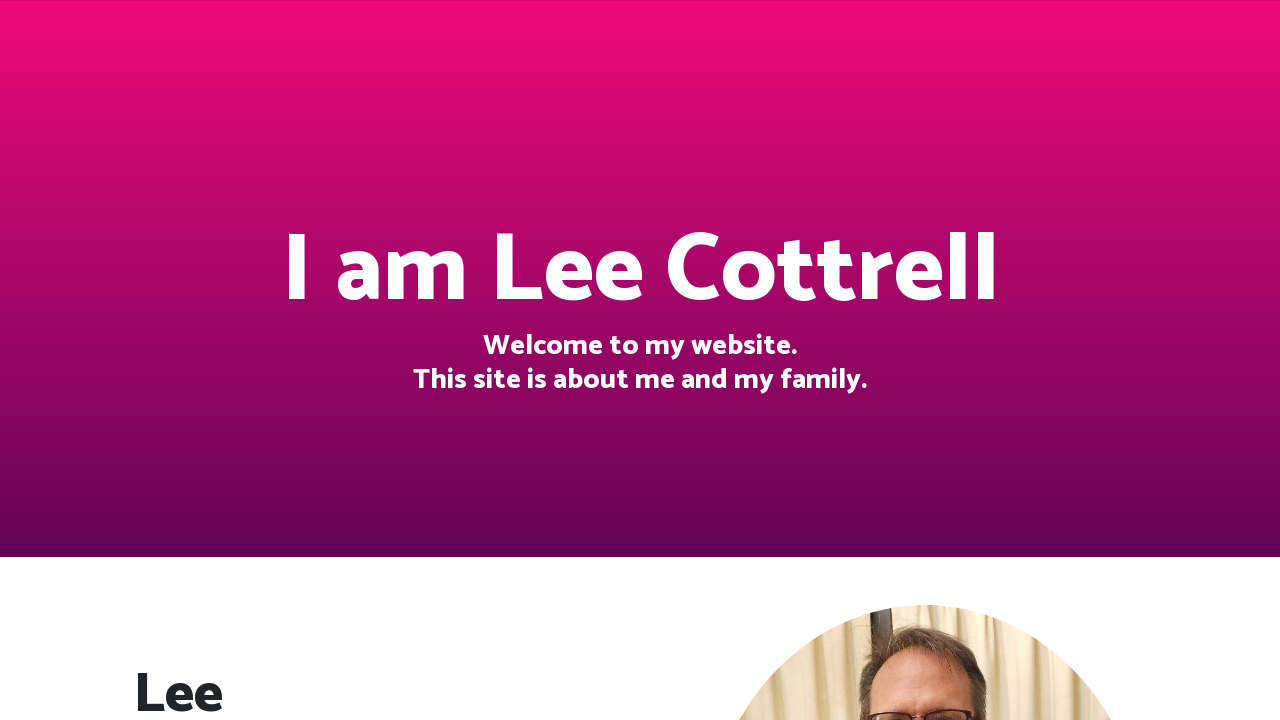

Scrolled page until footer element is visible
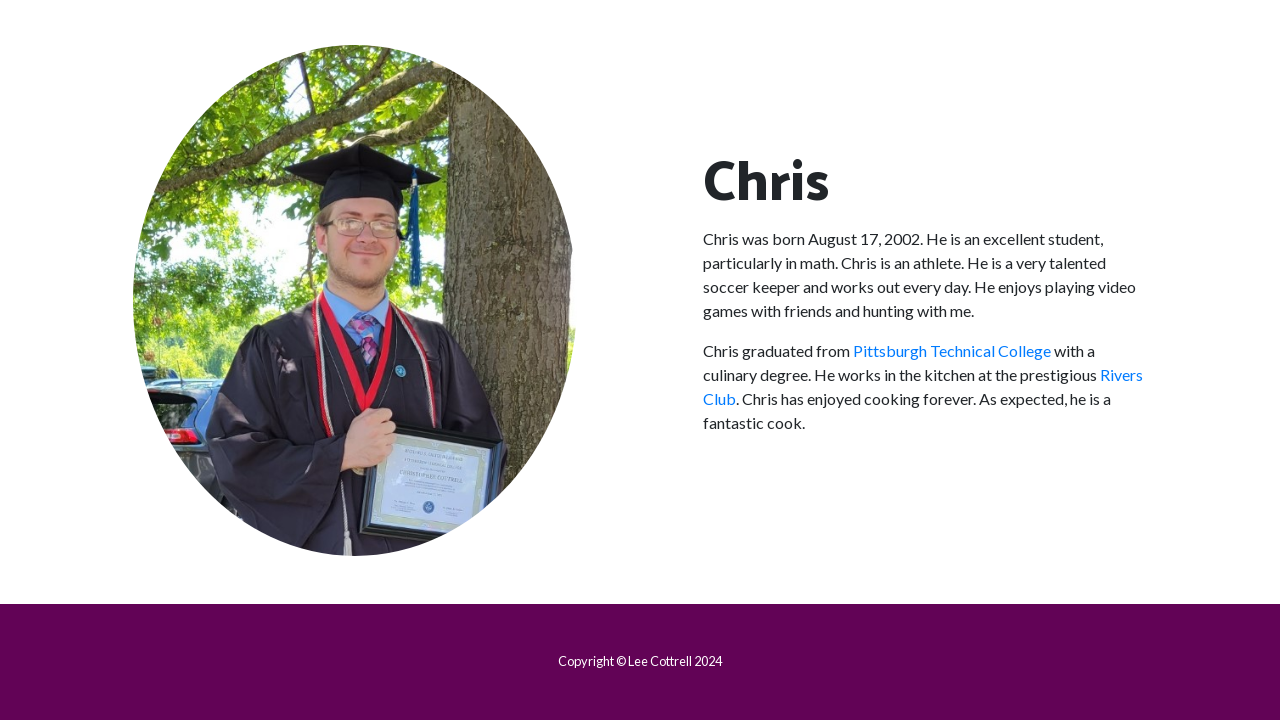

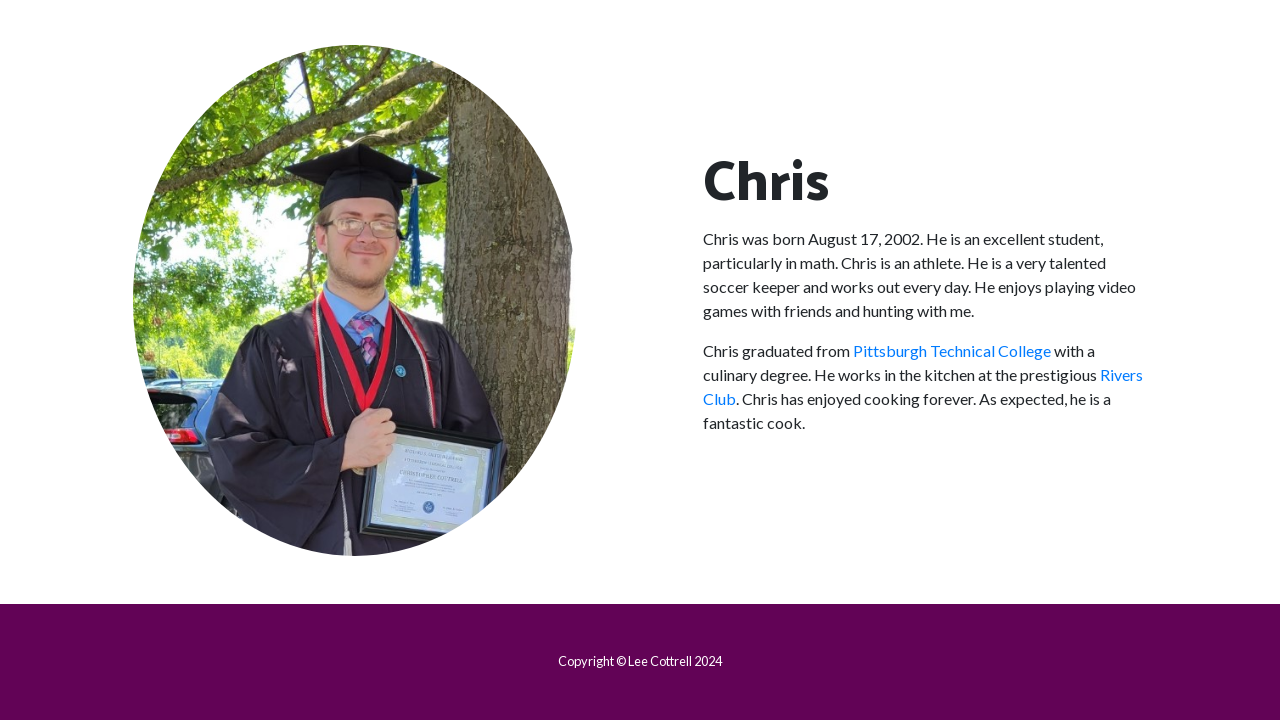